Automates playing the "Flippy Bit" browser game by detecting hexadecimal enemy values, converting them to binary, and pressing the corresponding keyboard keys (a-k) to neutralize enemies.

Starting URL: https://flippybitandtheattackofthehexadecimalsfrombase16.com/

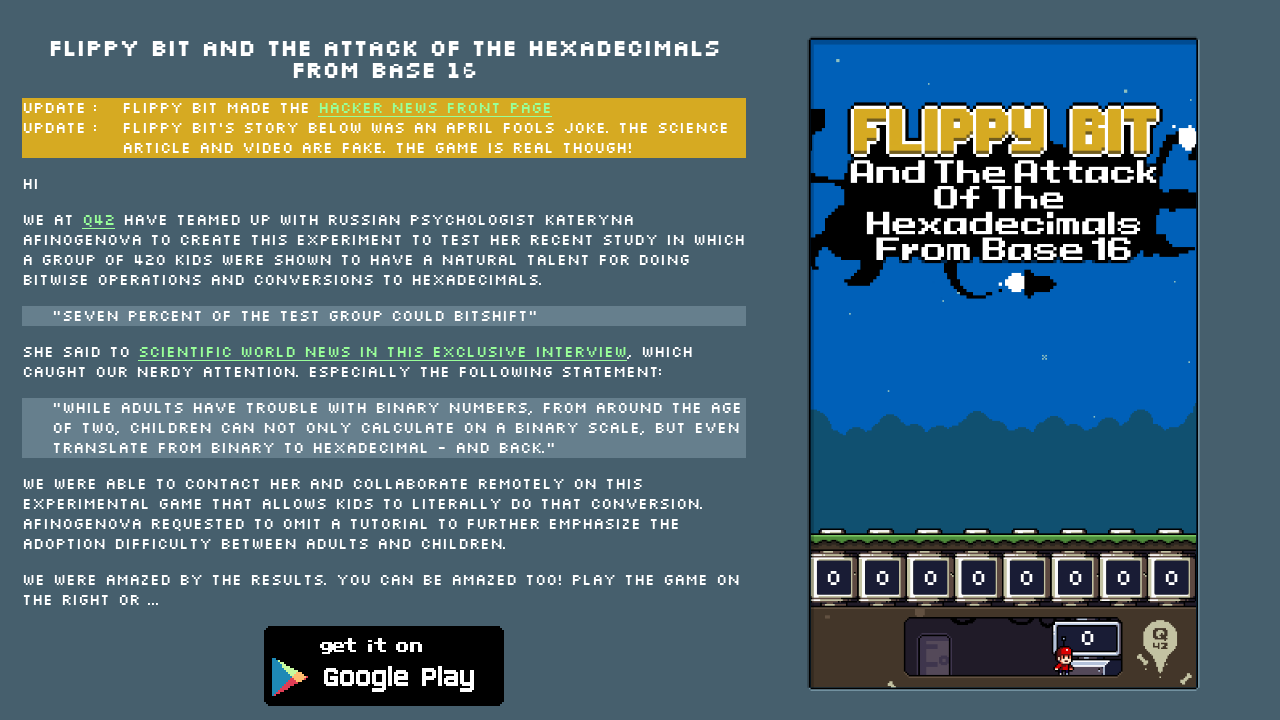

Waited for page HTML to load
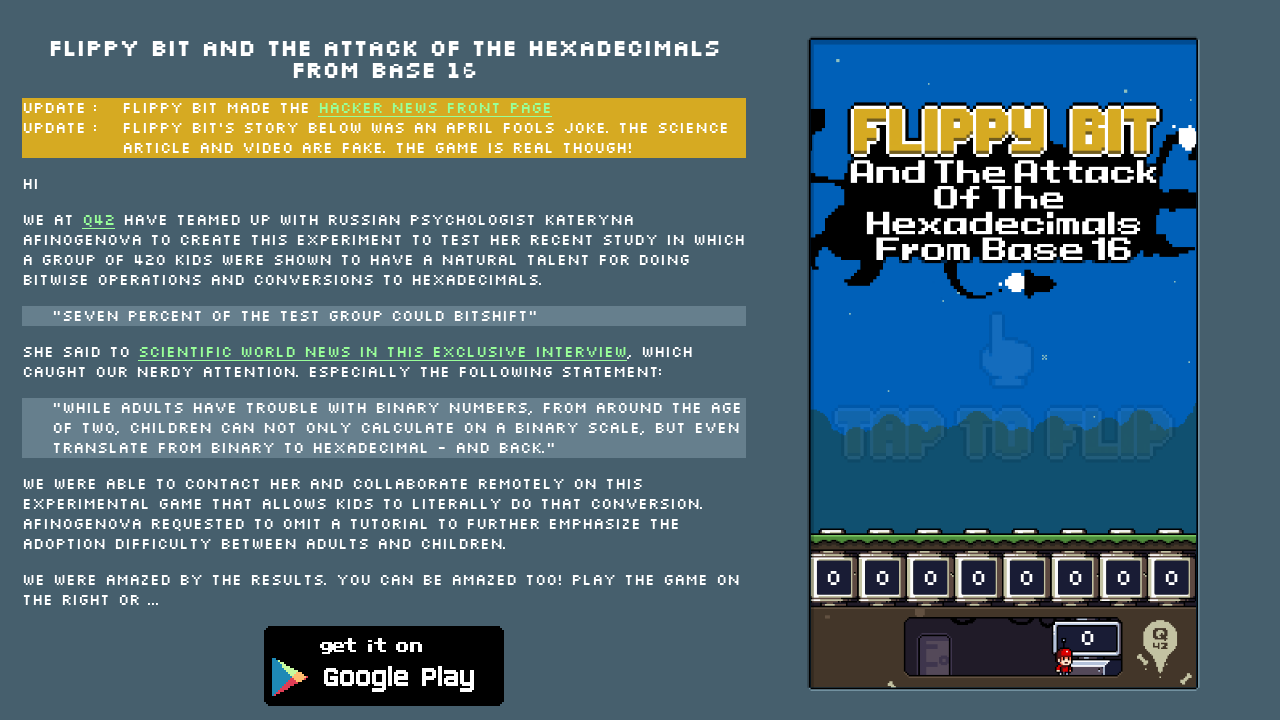

Waited 4 seconds for game intro
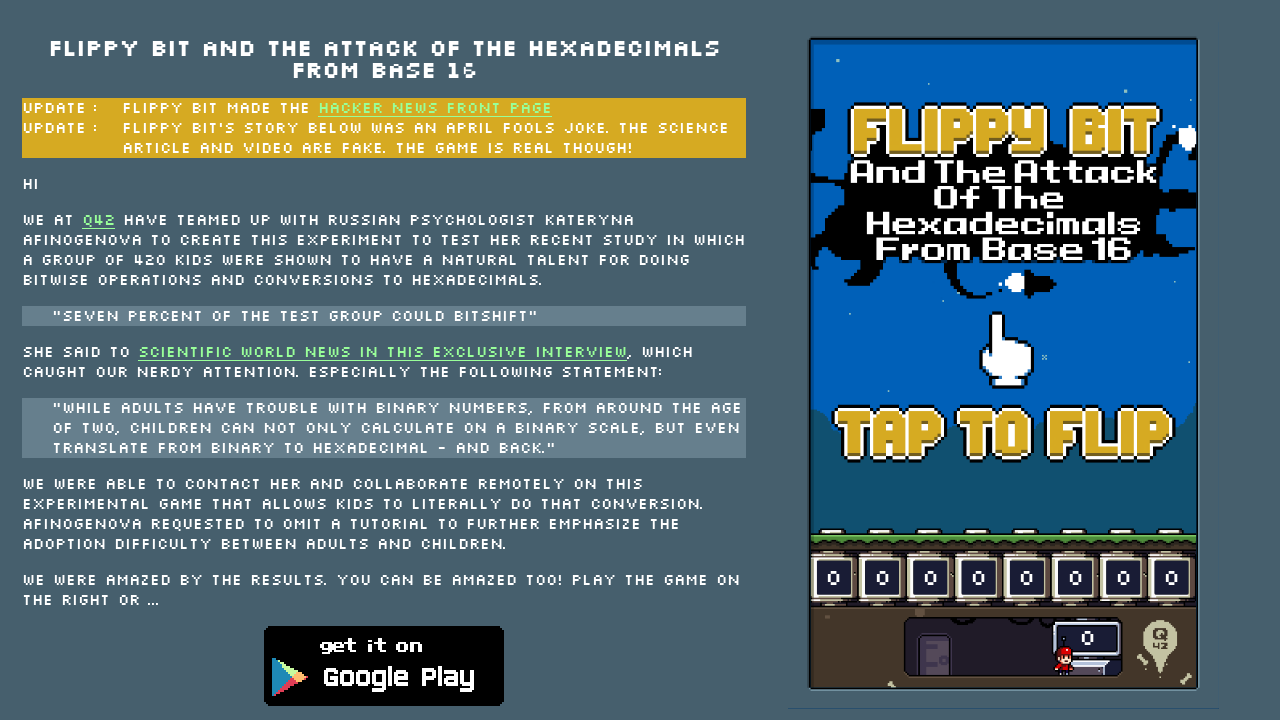

Pressed Enter to start the game
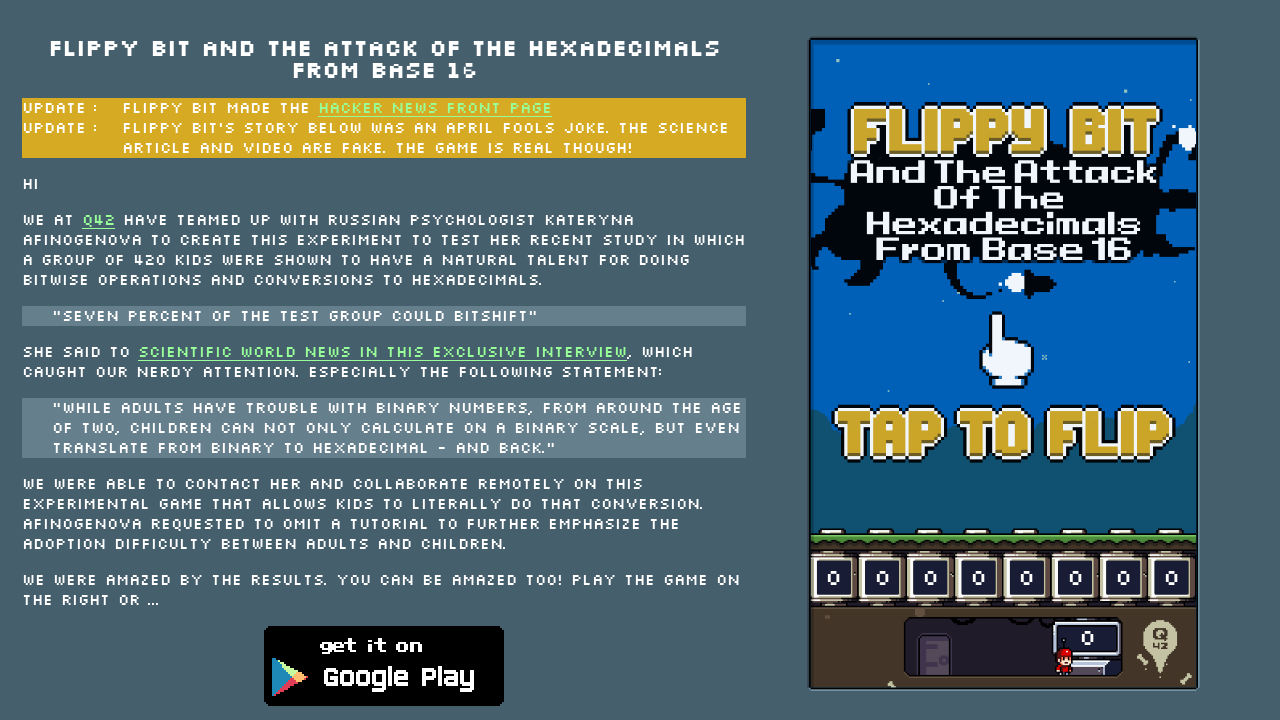

No active enemies found, waited 500ms
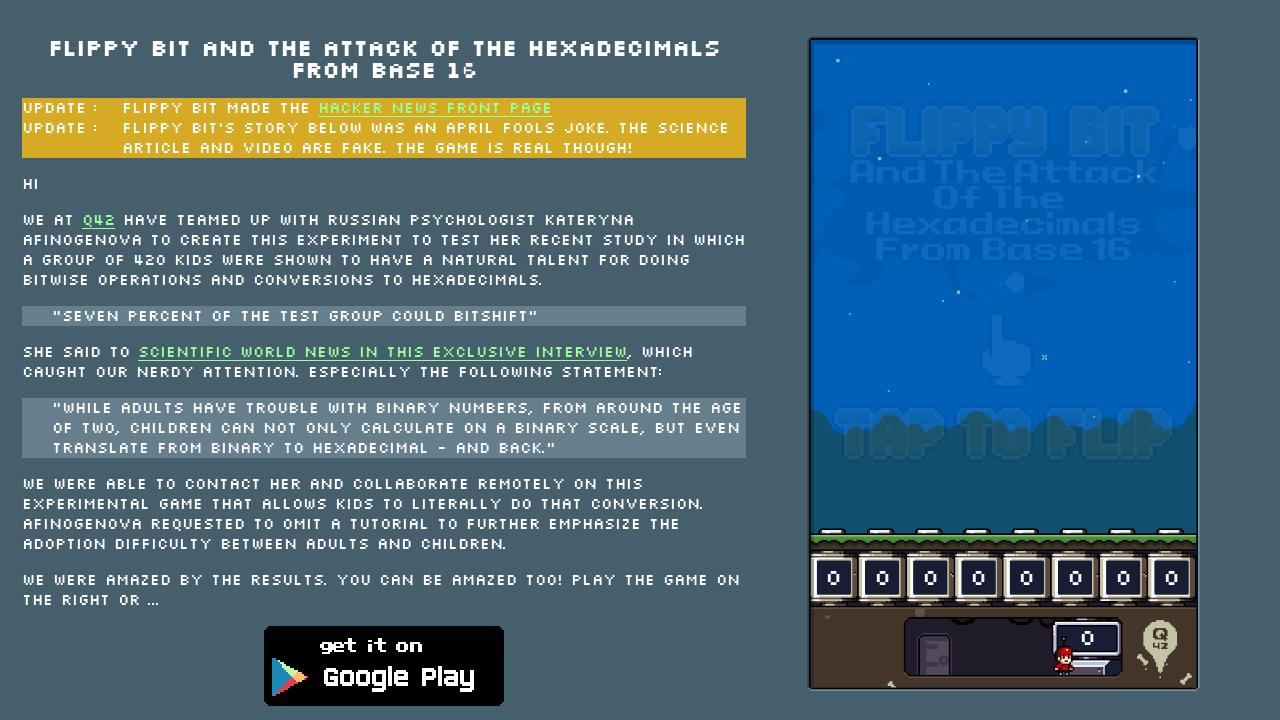

No active enemies found, waited 500ms
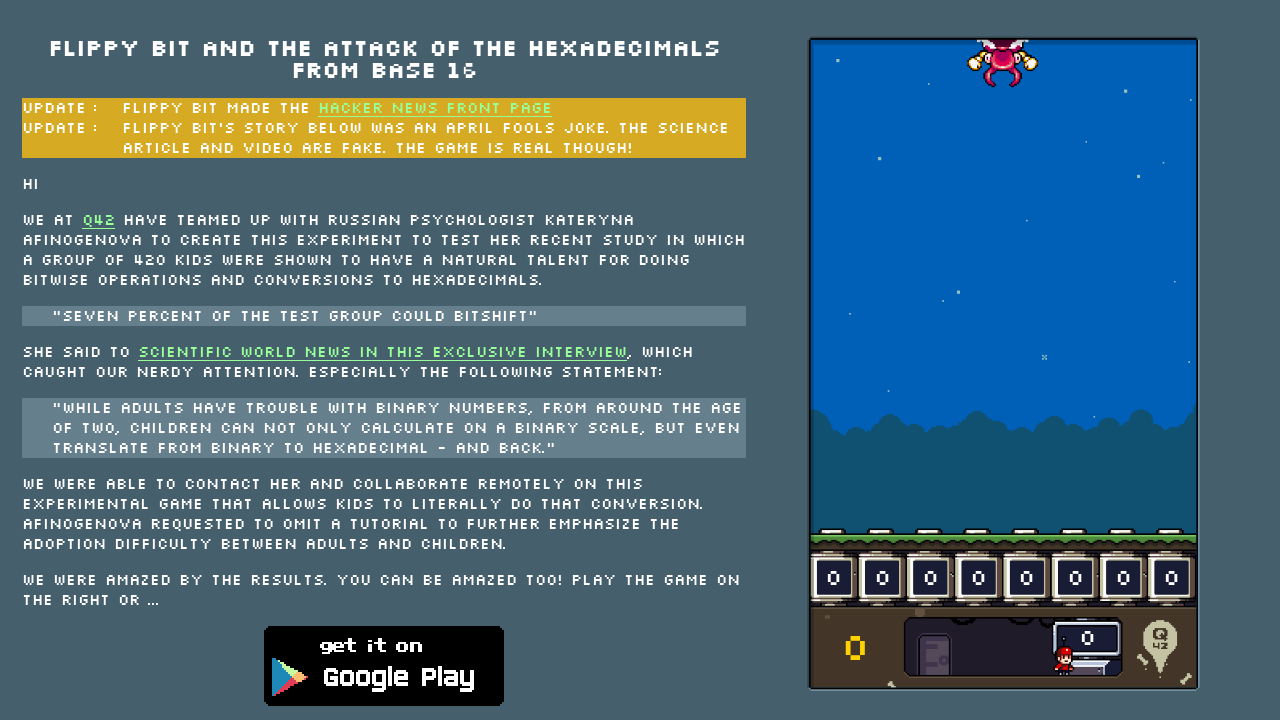

Neutralized enemy with hex value '24' by pressing corresponding keys
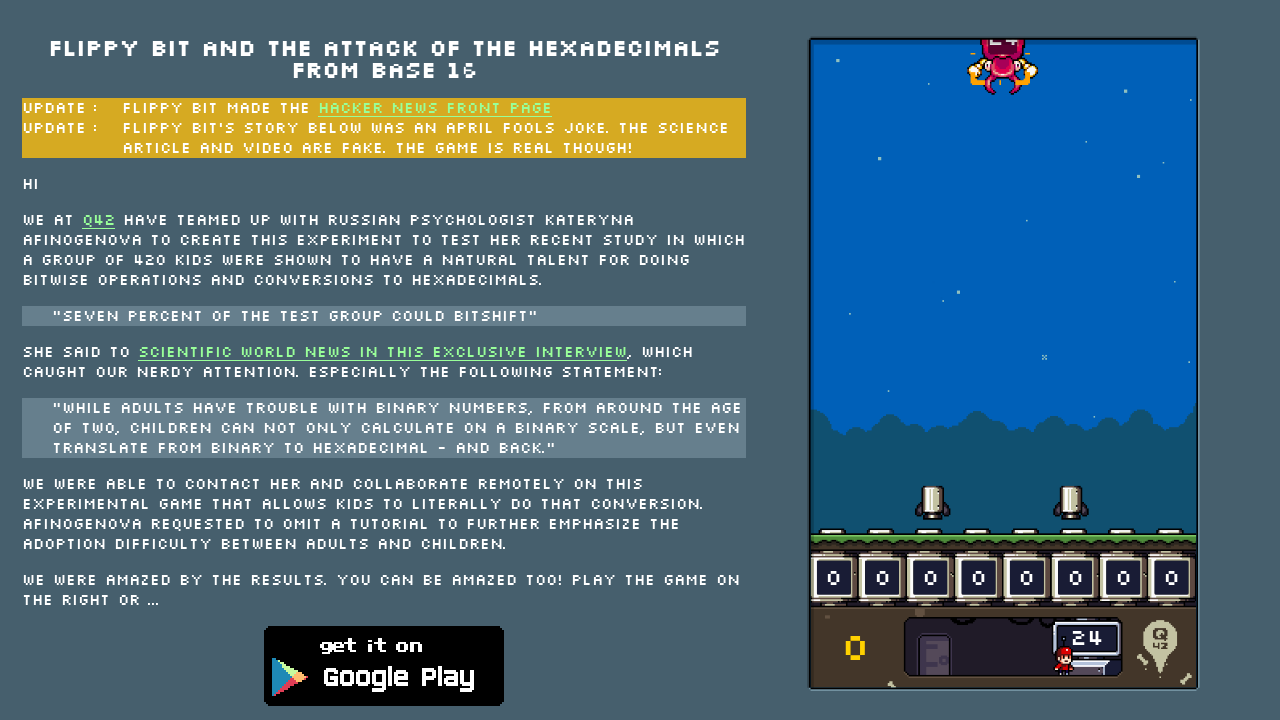

No active enemies found, waited 500ms
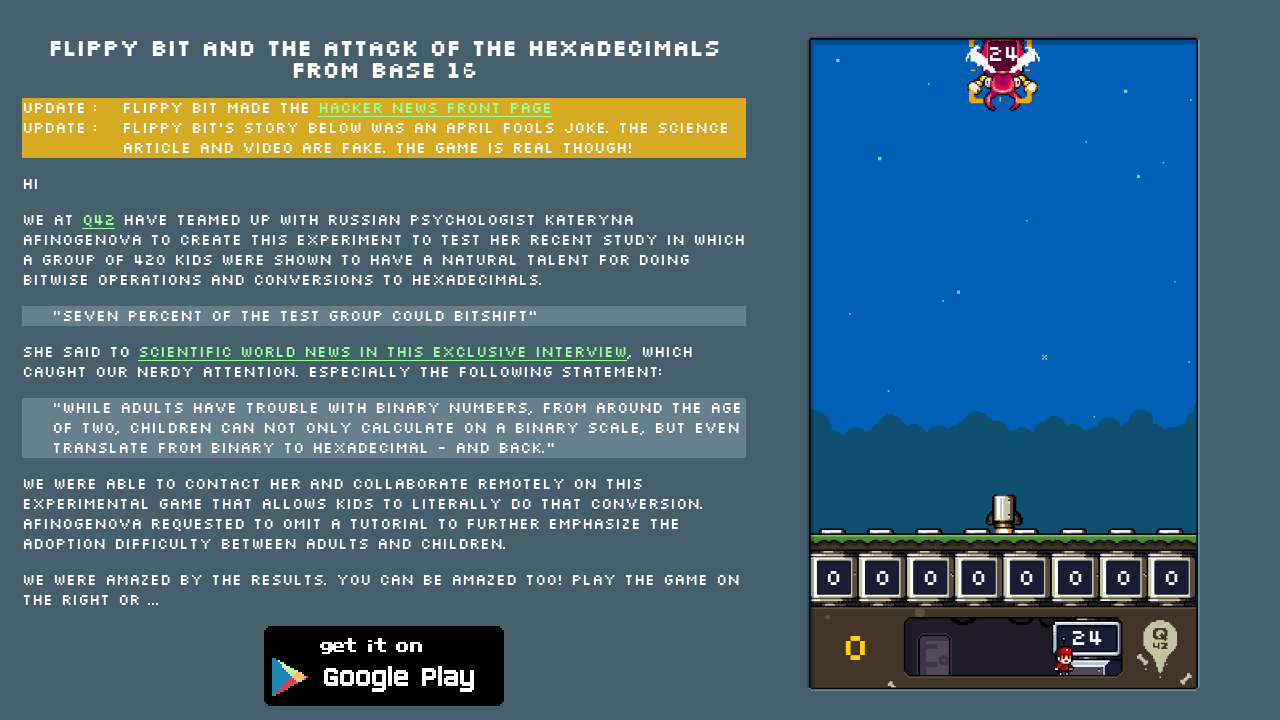

No active enemies found, waited 500ms
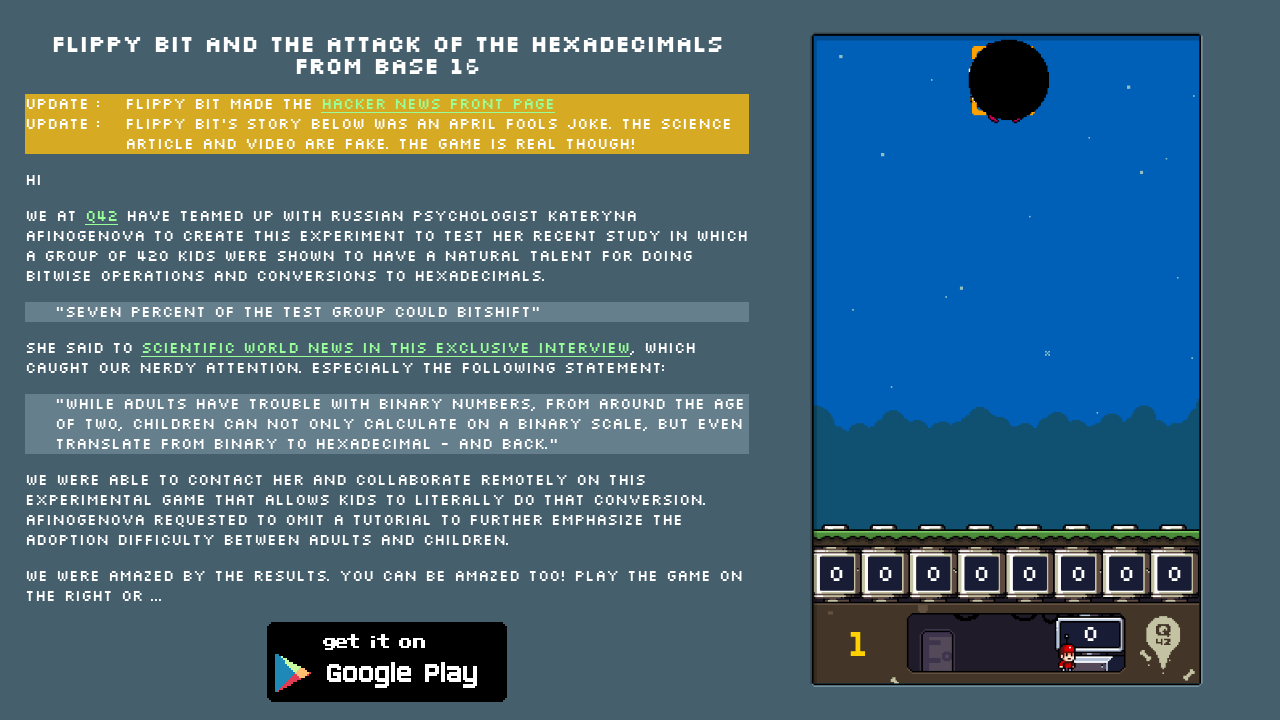

No active enemies found, waited 500ms
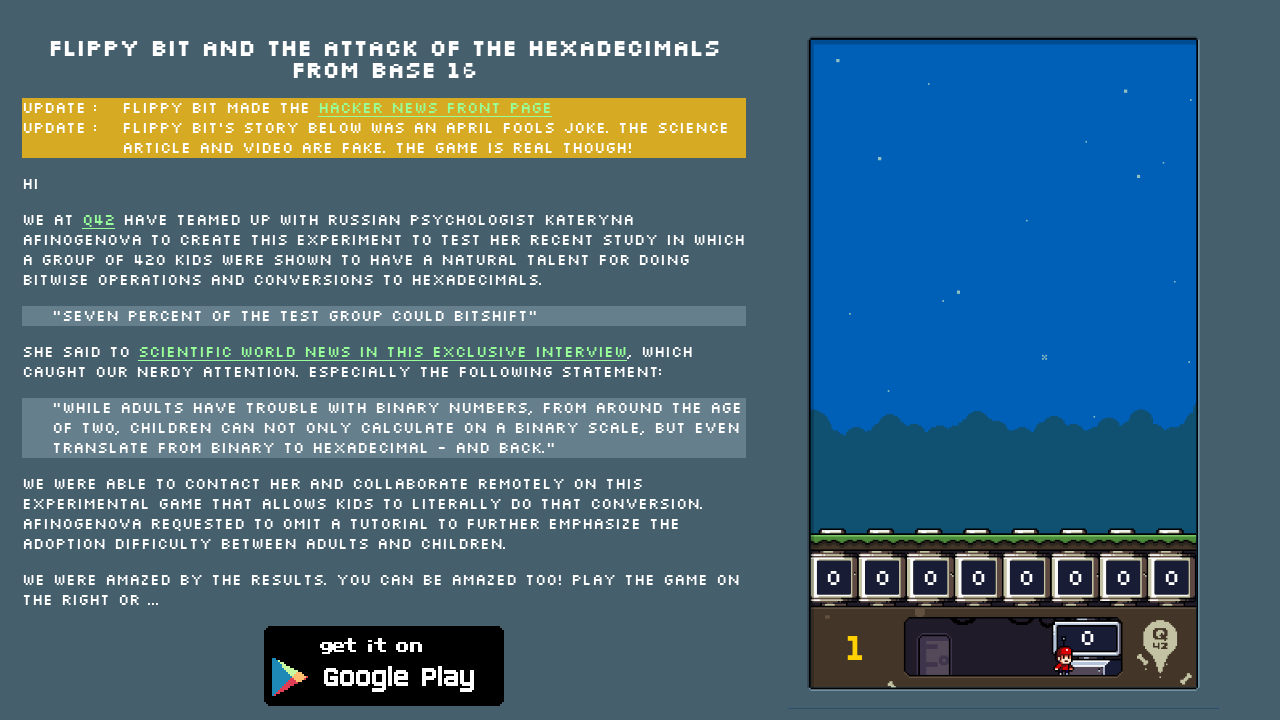

No active enemies found, waited 500ms
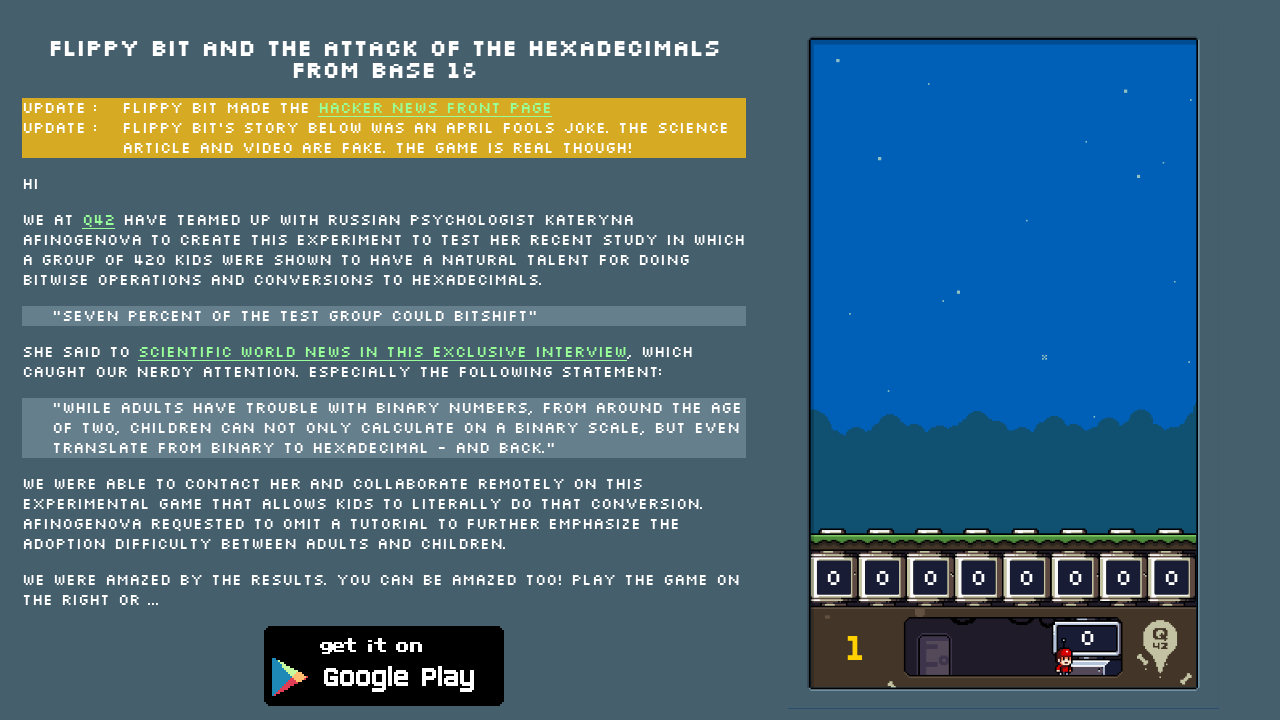

No active enemies found, waited 500ms
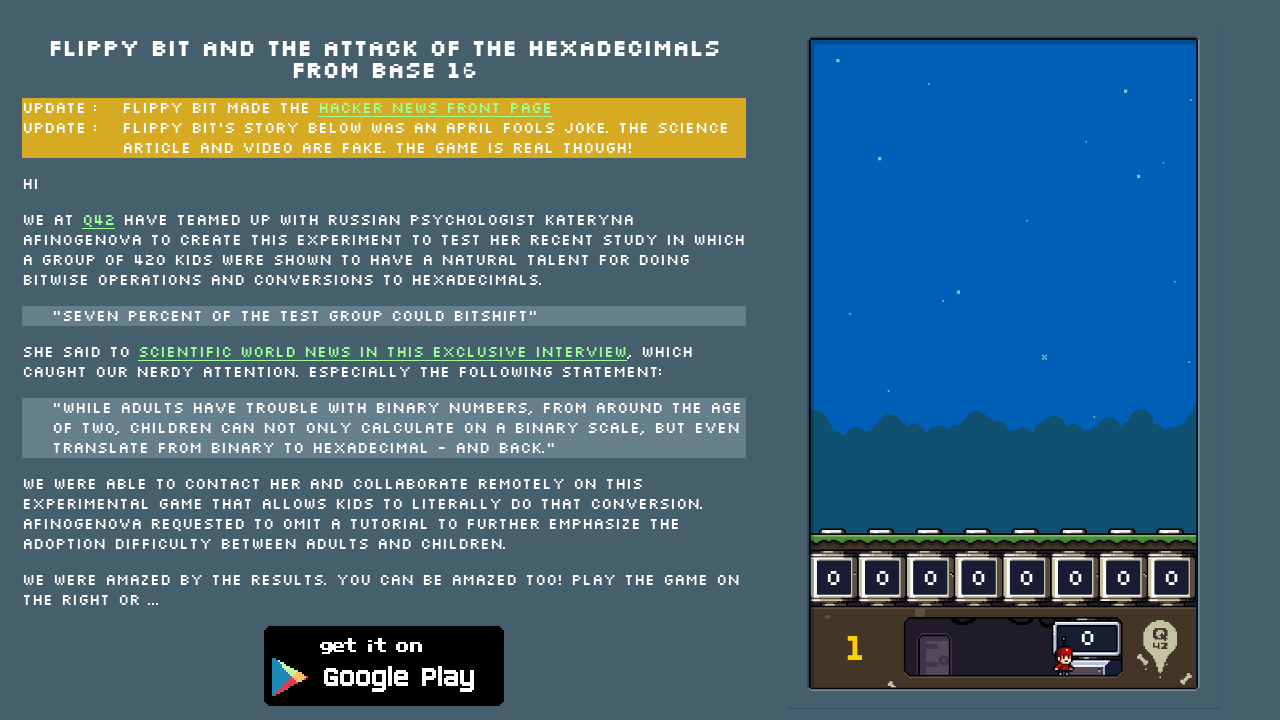

No active enemies found, waited 500ms
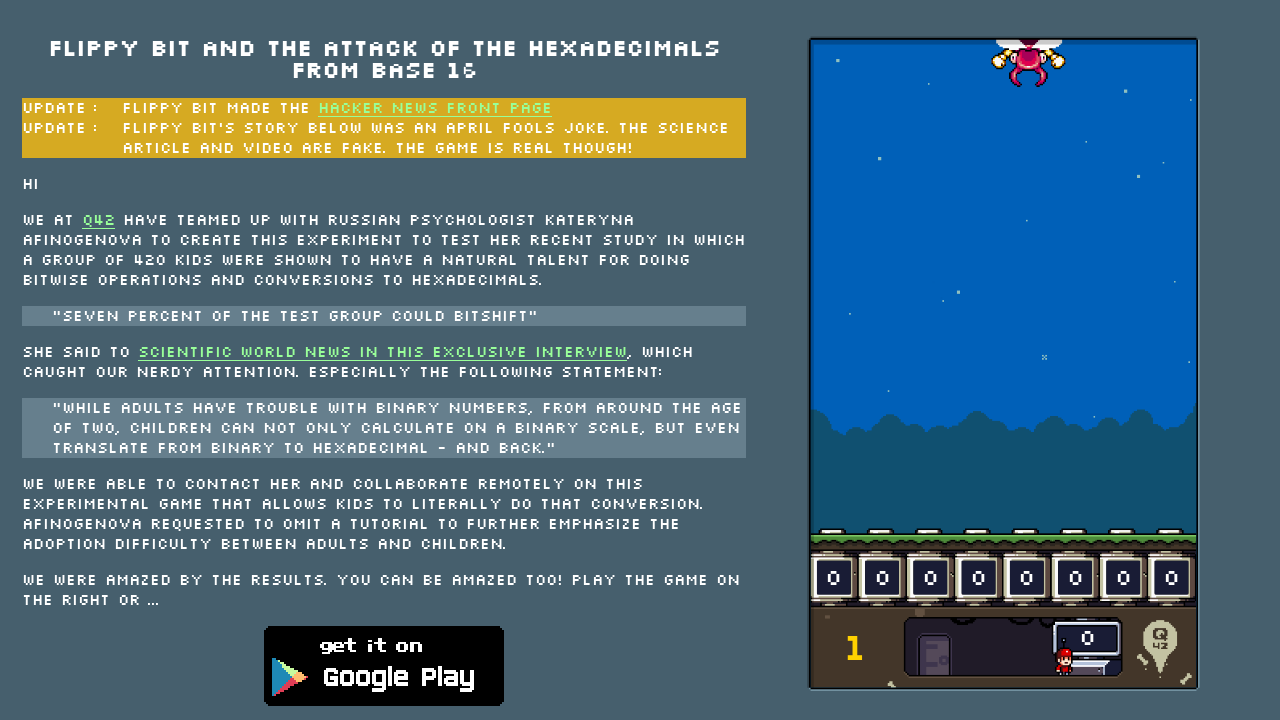

Neutralized enemy with hex value '93' by pressing corresponding keys
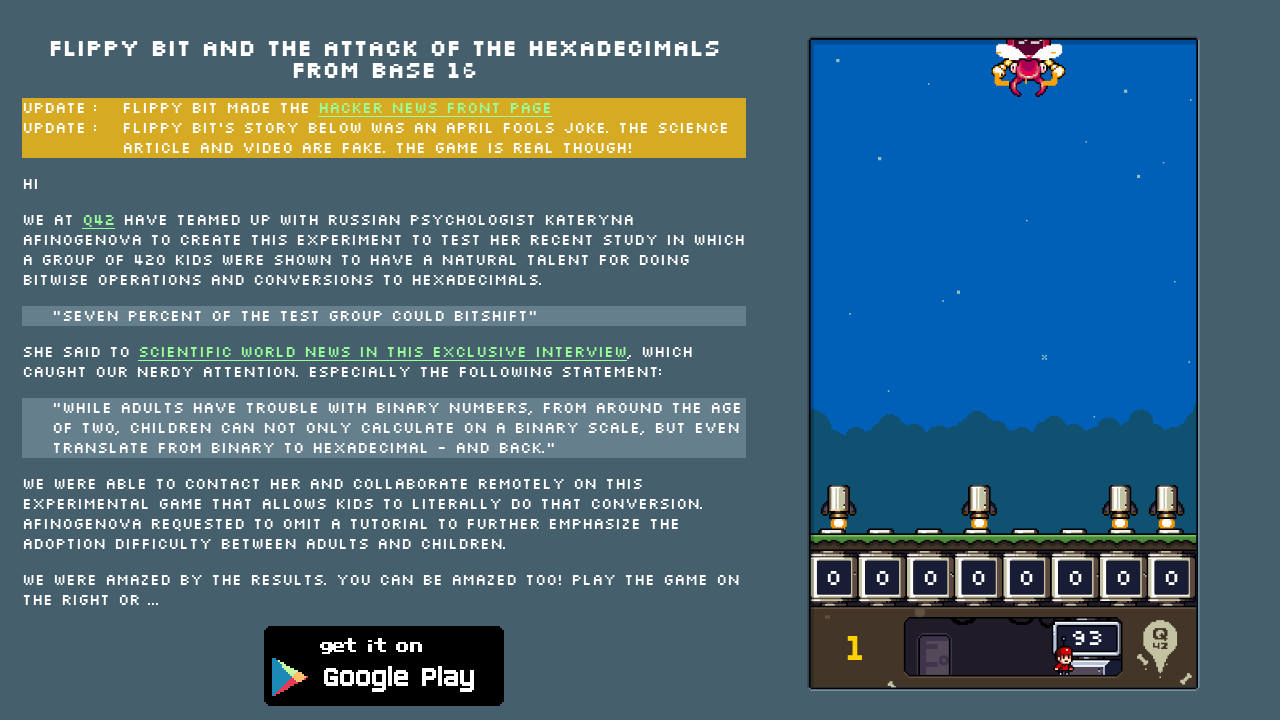

No active enemies found, waited 500ms
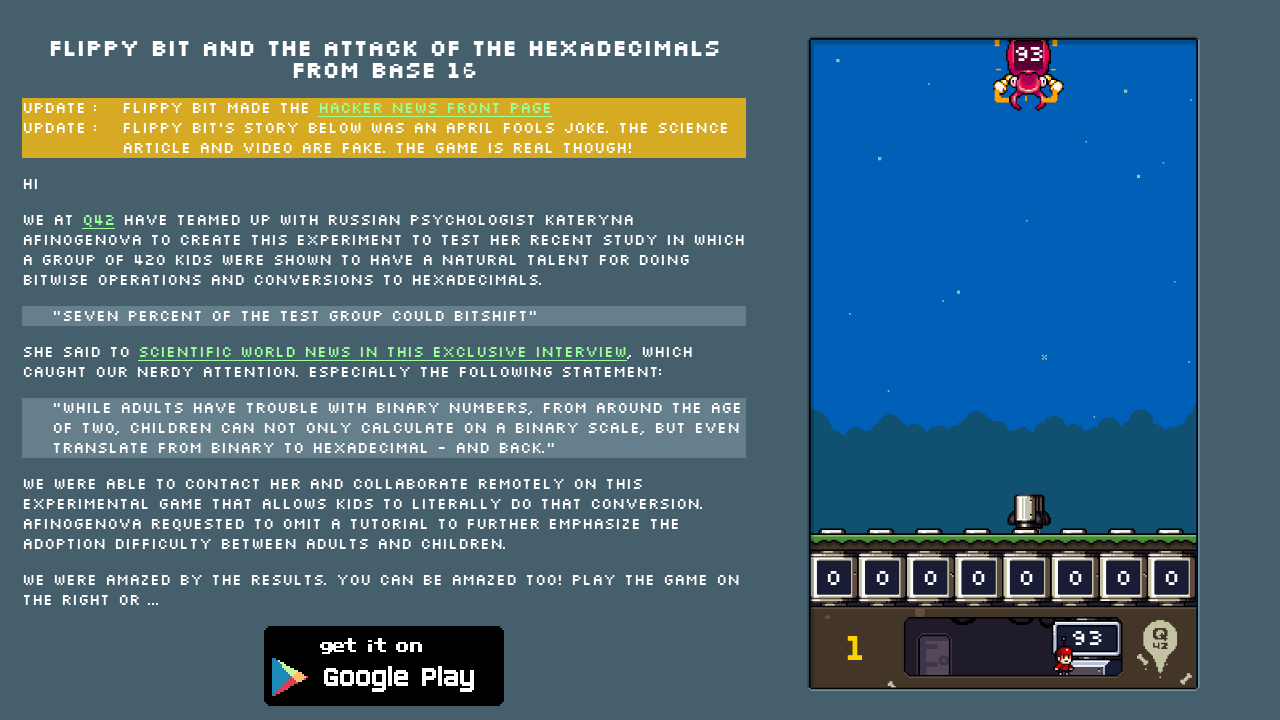

No active enemies found, waited 500ms
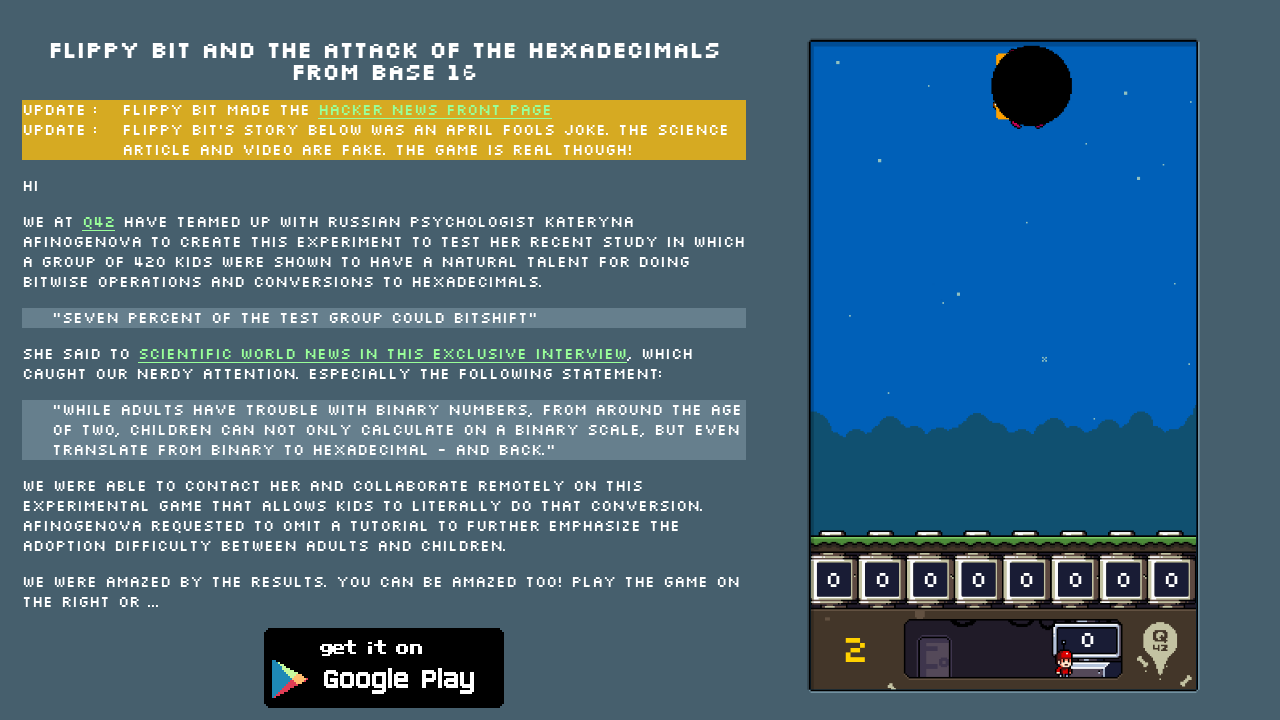

No active enemies found, waited 500ms
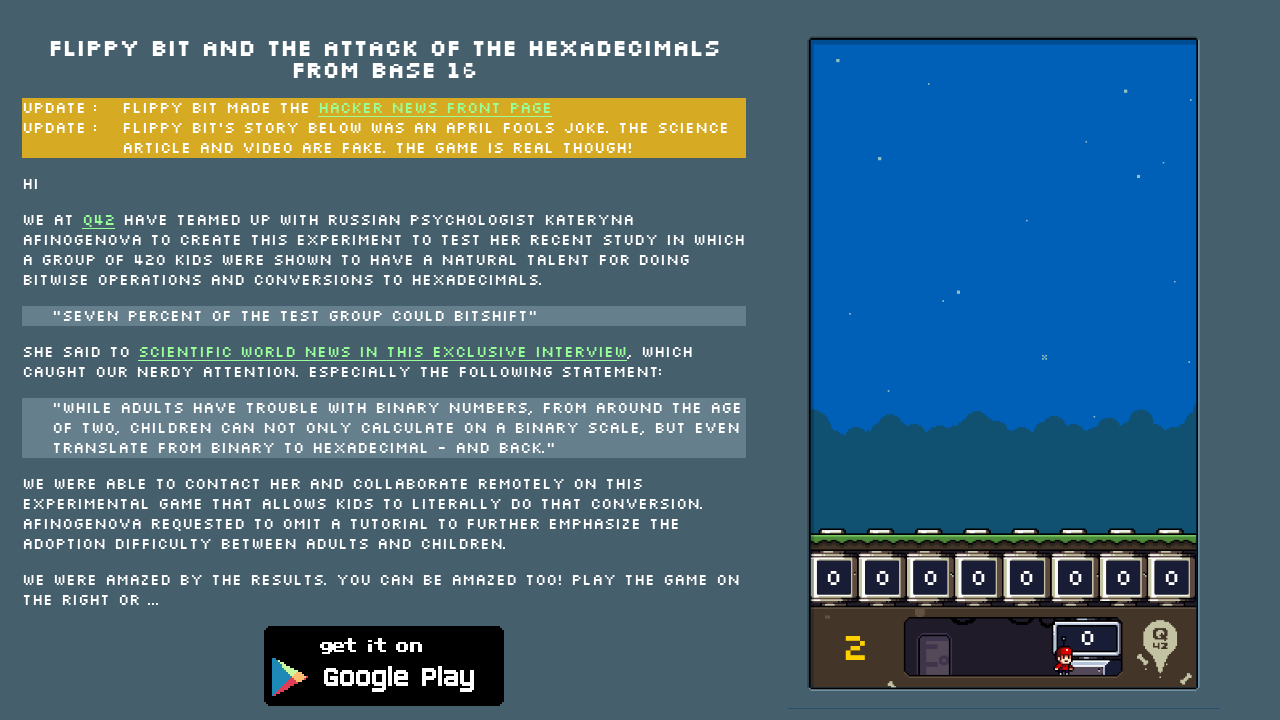

No active enemies found, waited 500ms
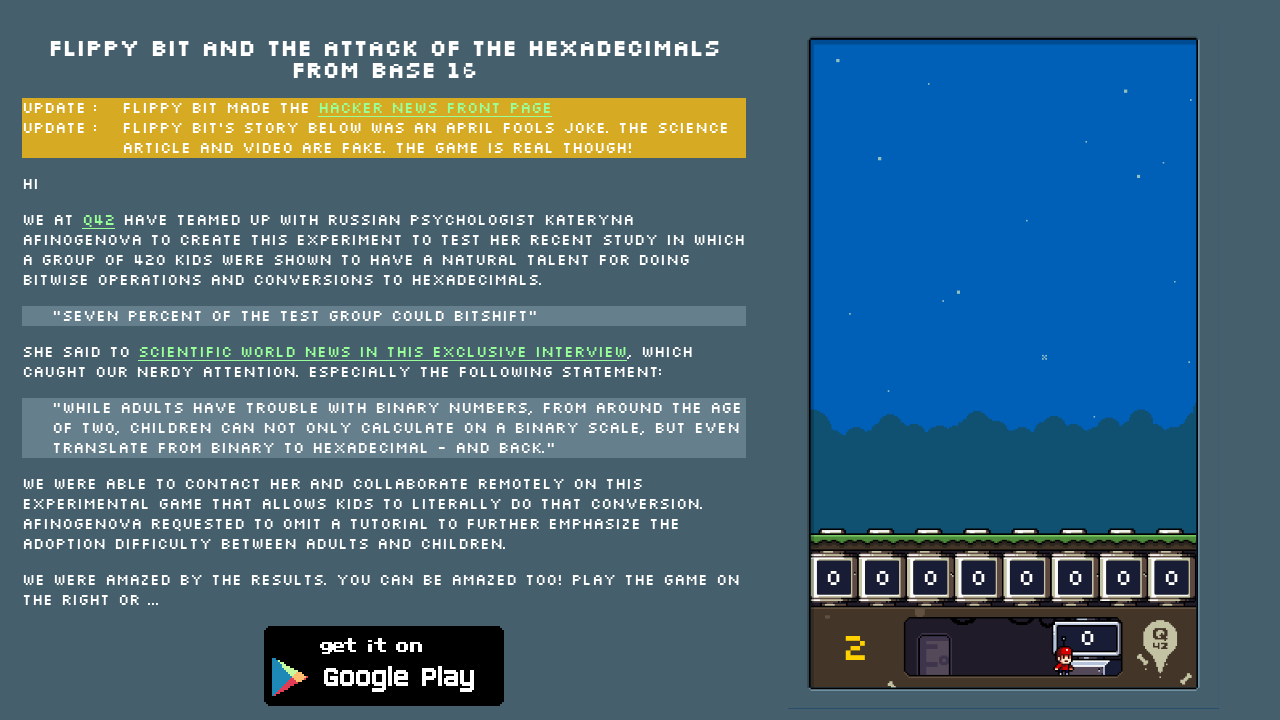

No active enemies found, waited 500ms
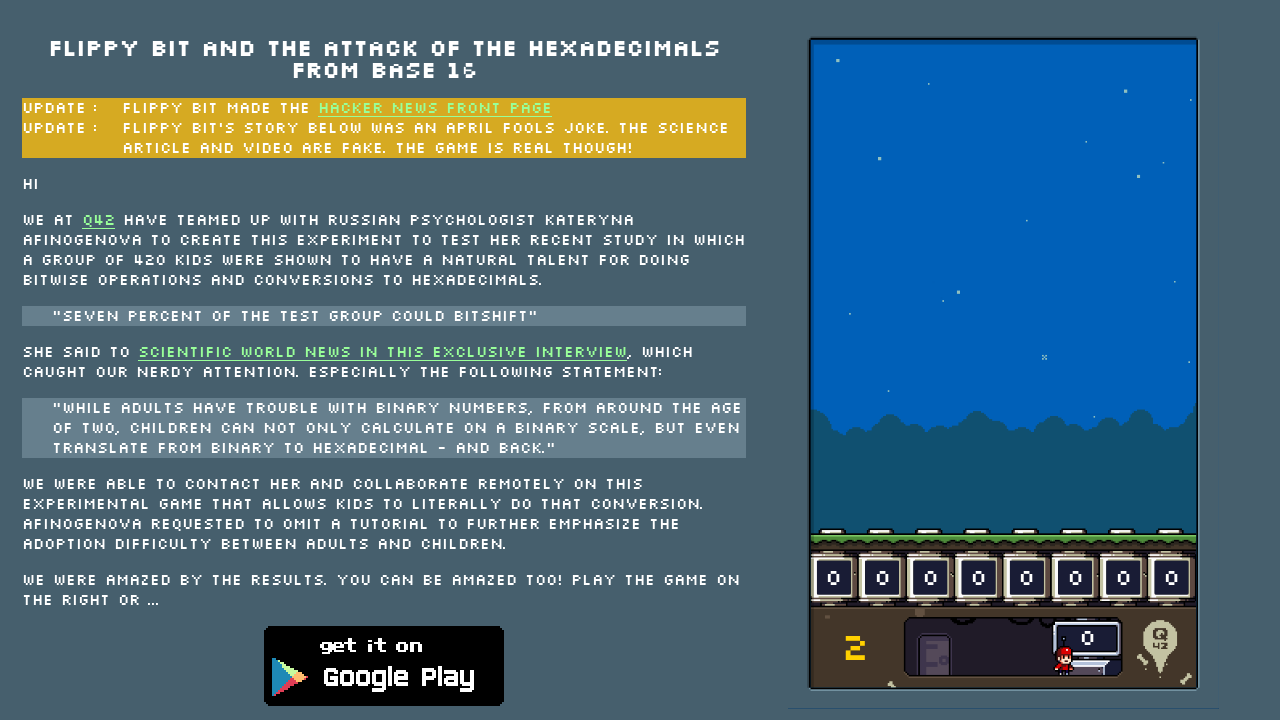

No active enemies found, waited 500ms
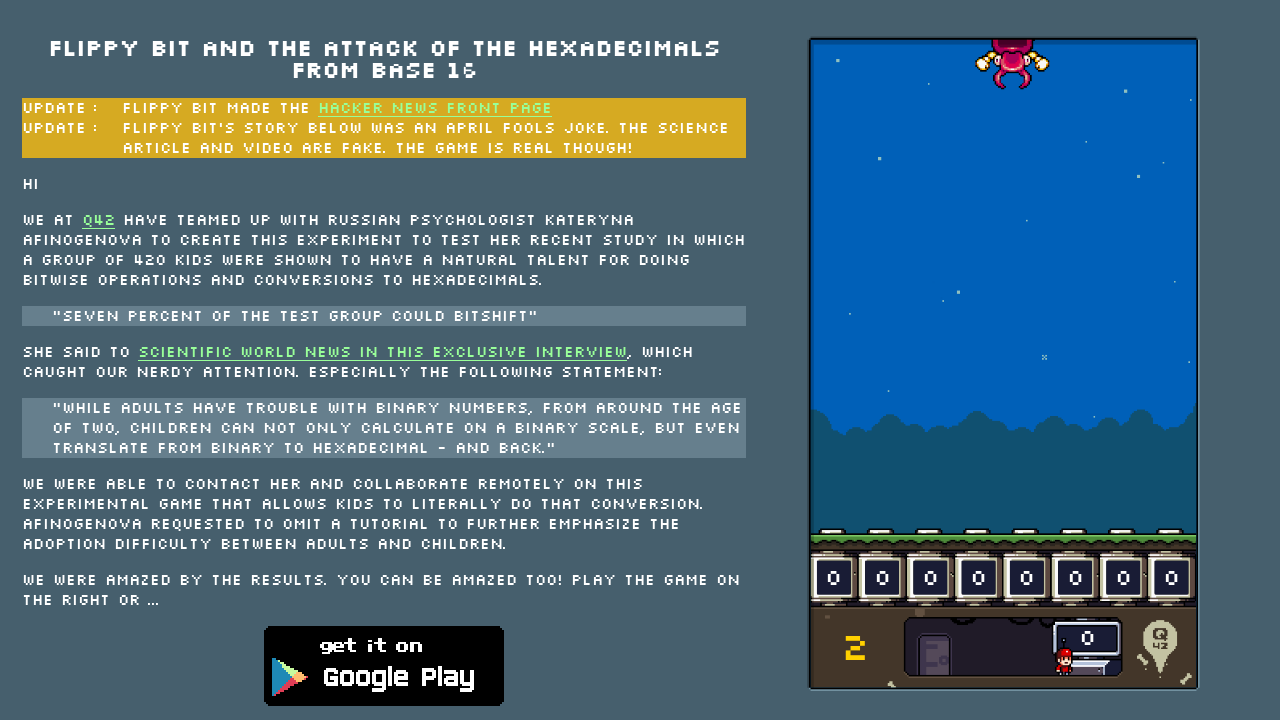

Neutralized enemy with hex value 'ED' by pressing corresponding keys
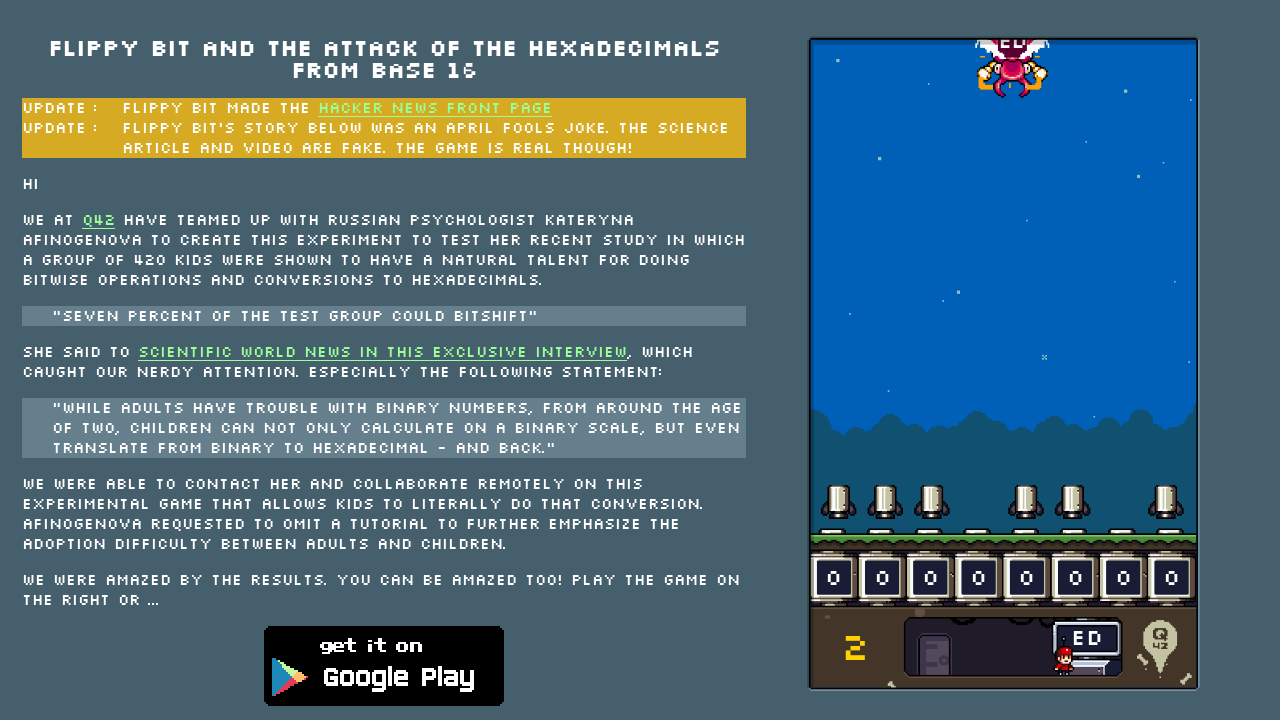

No active enemies found, waited 500ms
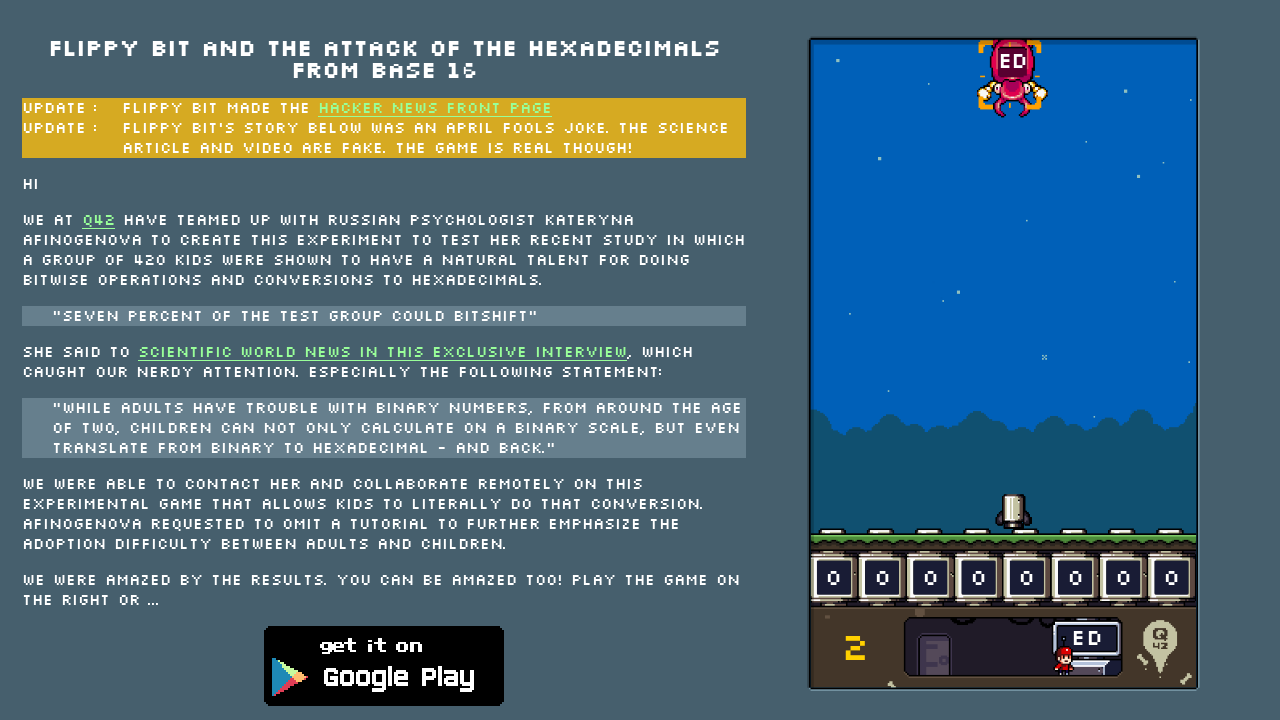

No active enemies found, waited 500ms
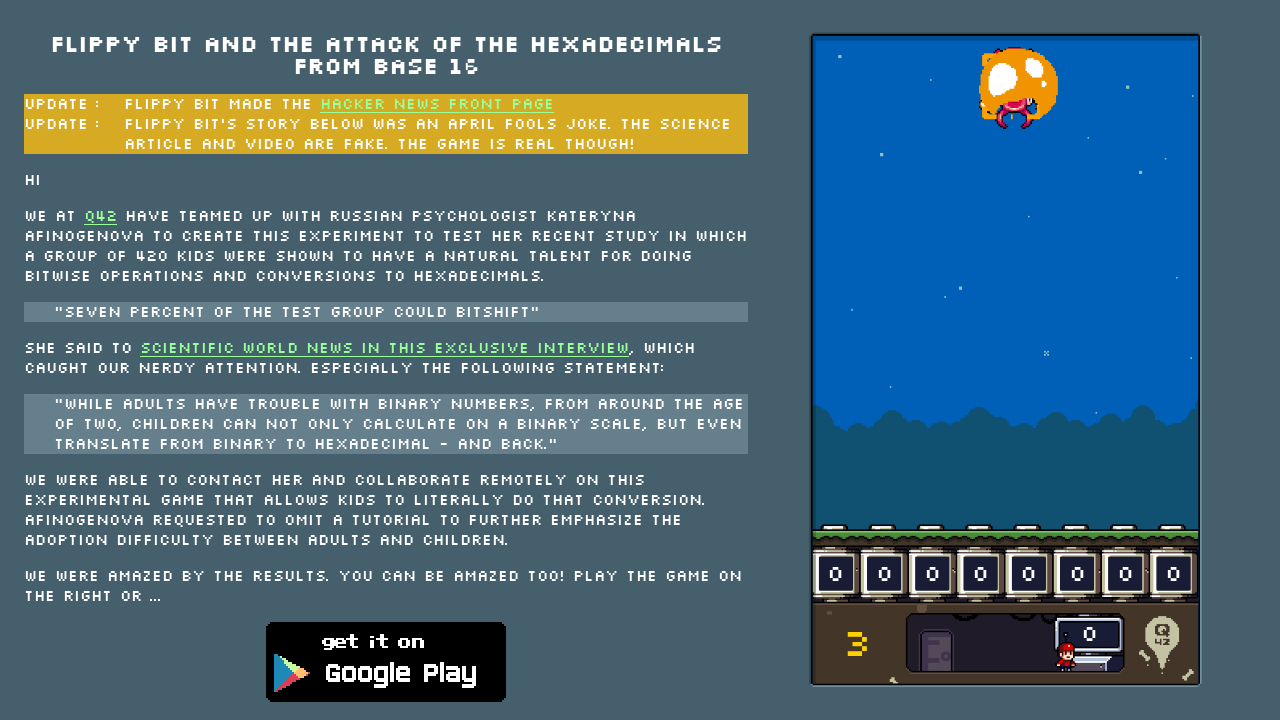

No active enemies found, waited 500ms
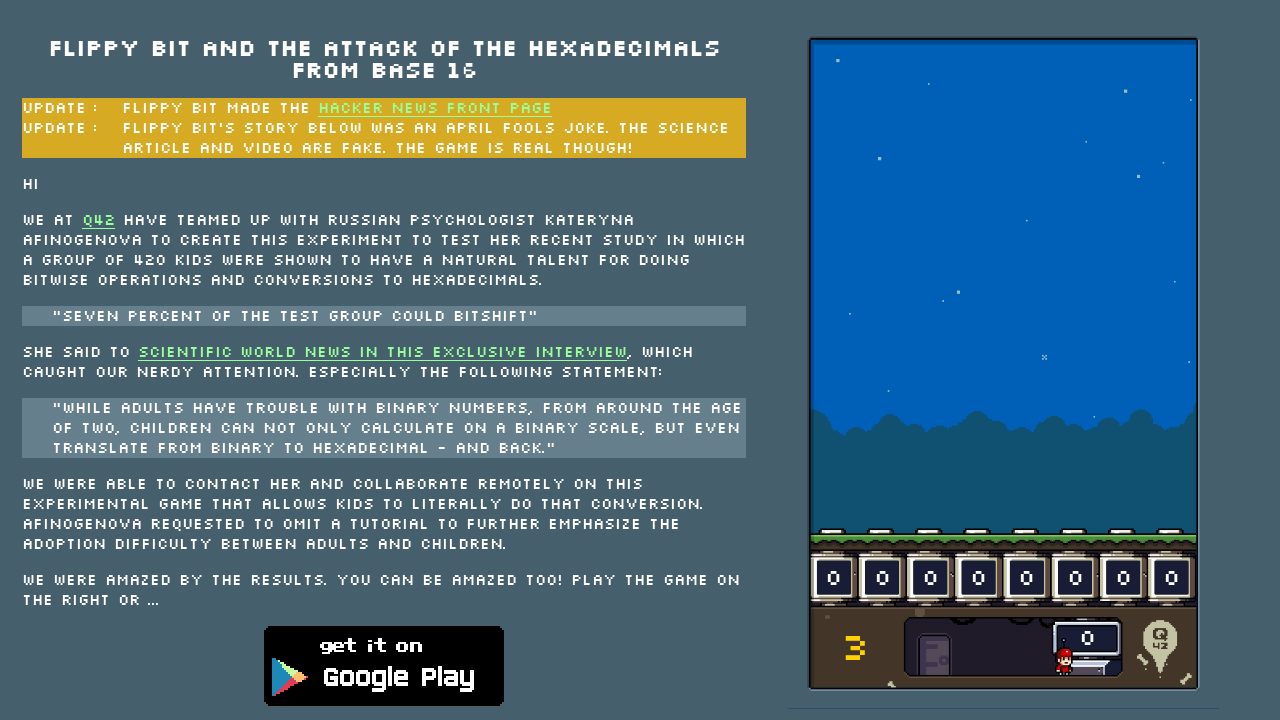

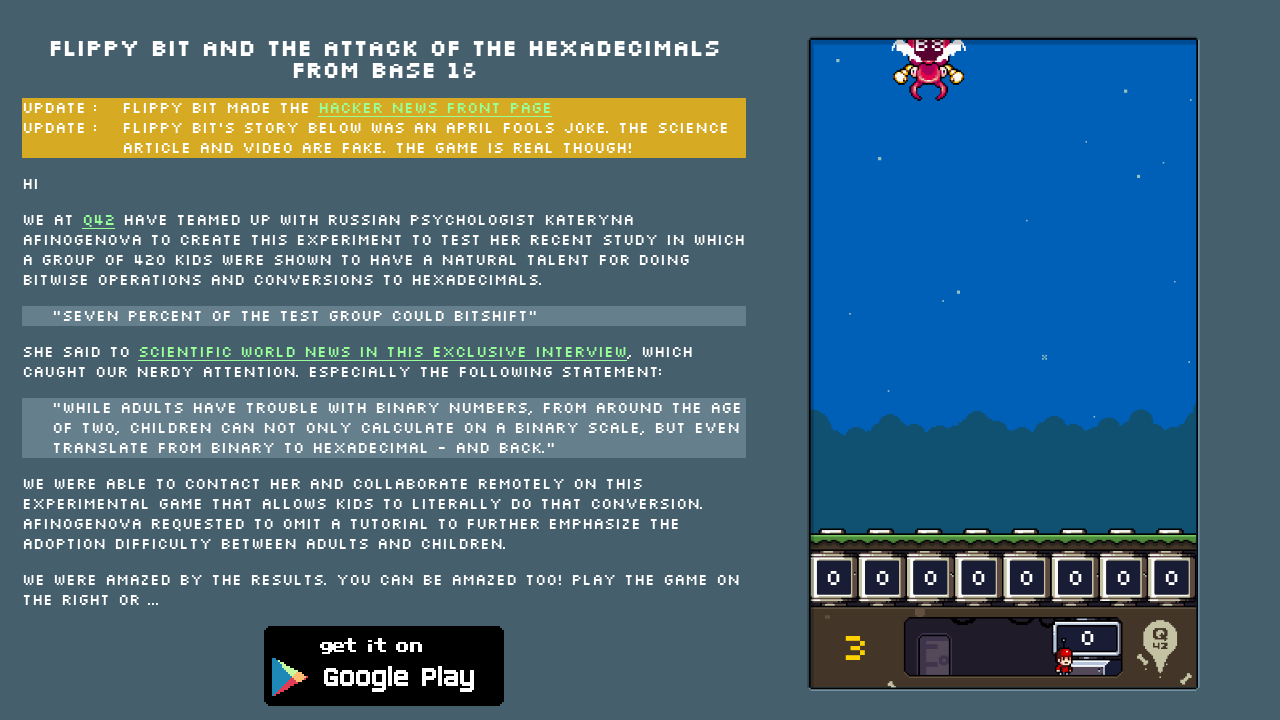